Tests that the OpenWeatherMap homepage opens successfully and the URL contains 'openweathermap'

Starting URL: https://openweathermap.org/

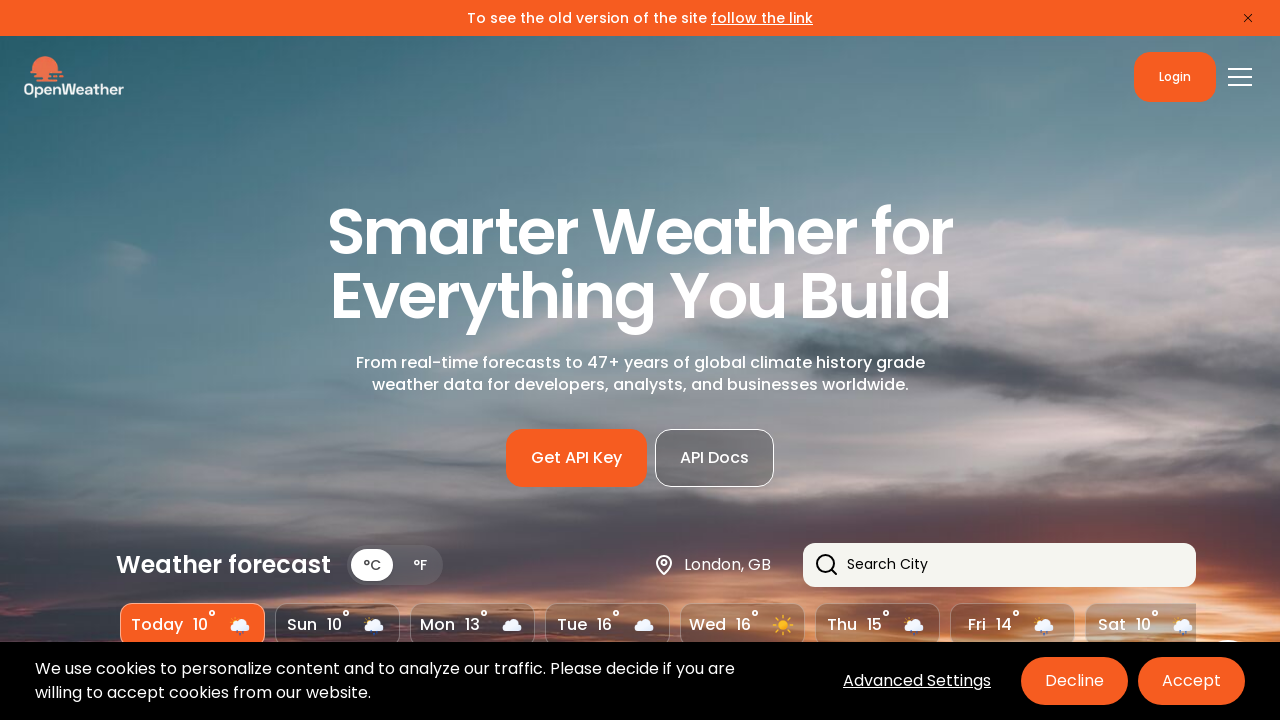

Navigated to OpenWeatherMap homepage
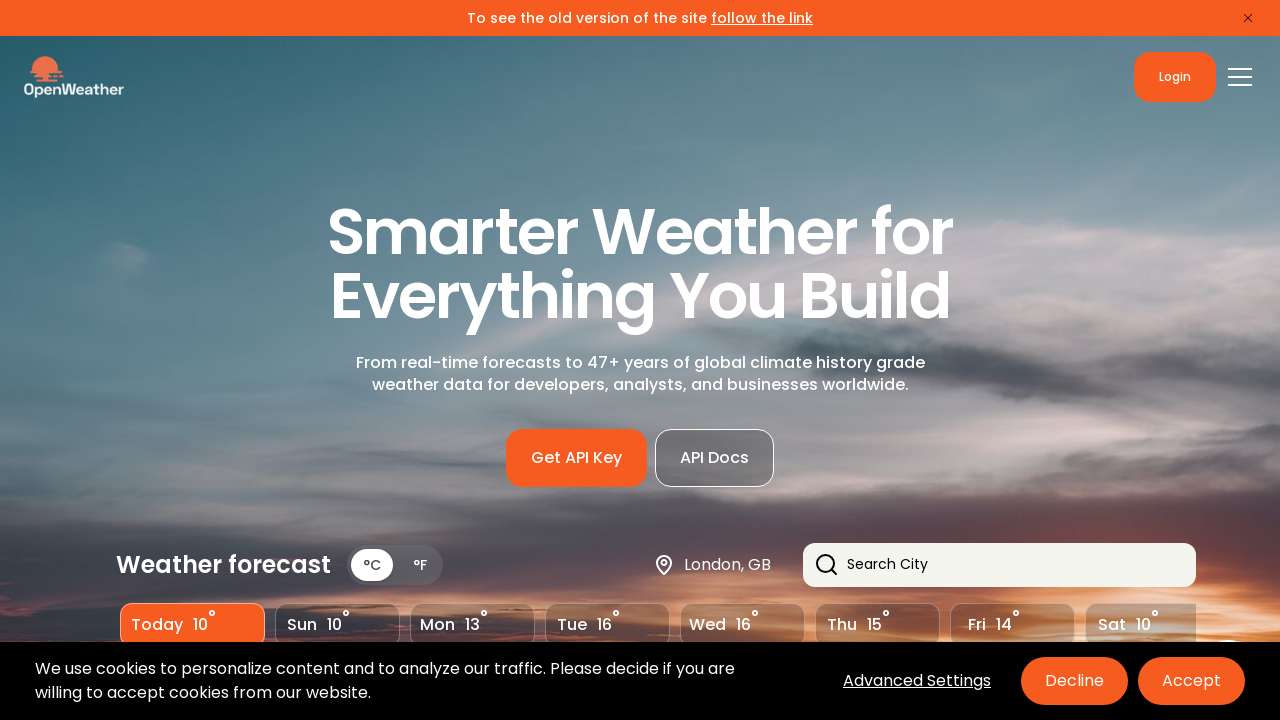

Verified that URL contains 'openweathermap'
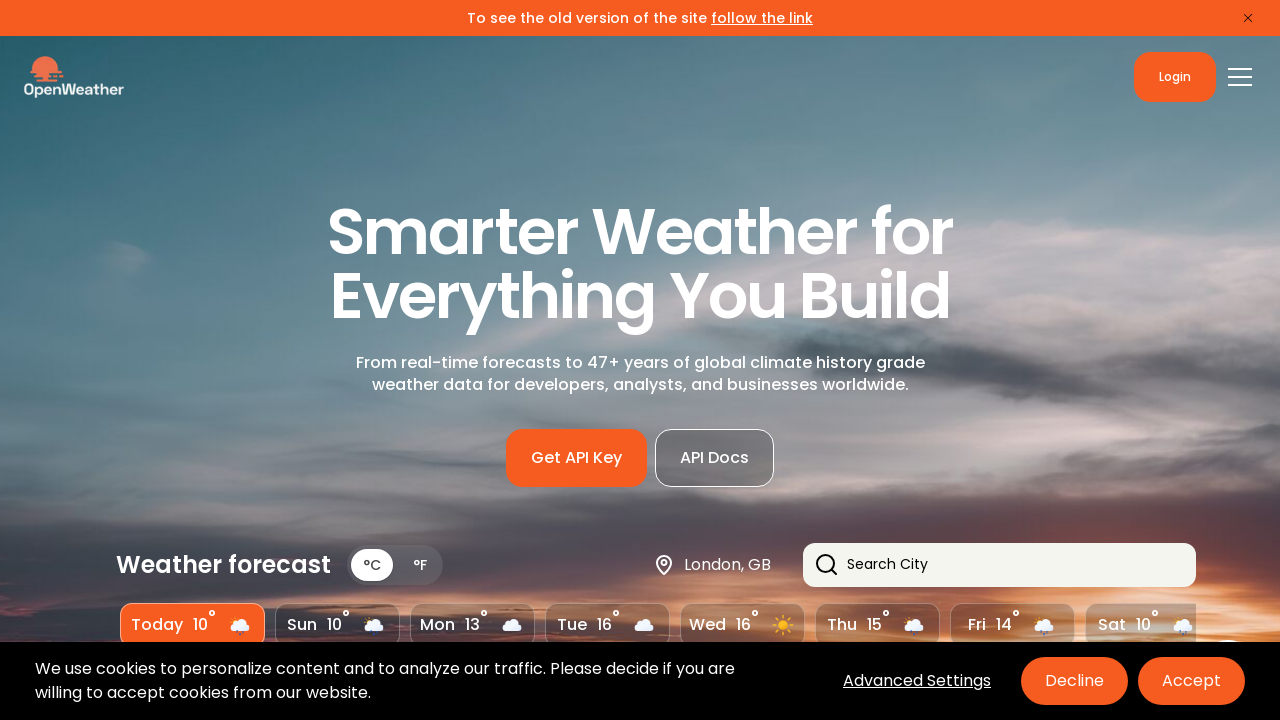

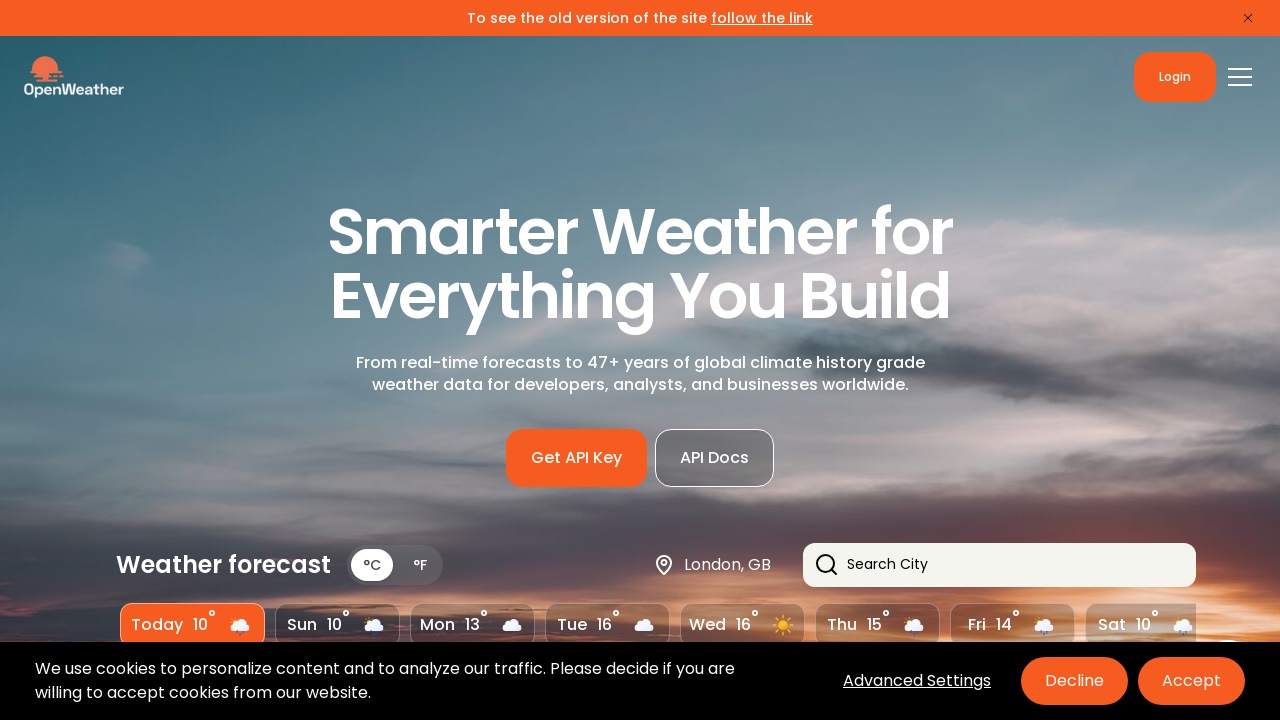